Navigates to temporary email service and waits for an email address to be generated, then verifies the address field is not empty

Starting URL: https://10mail.org/

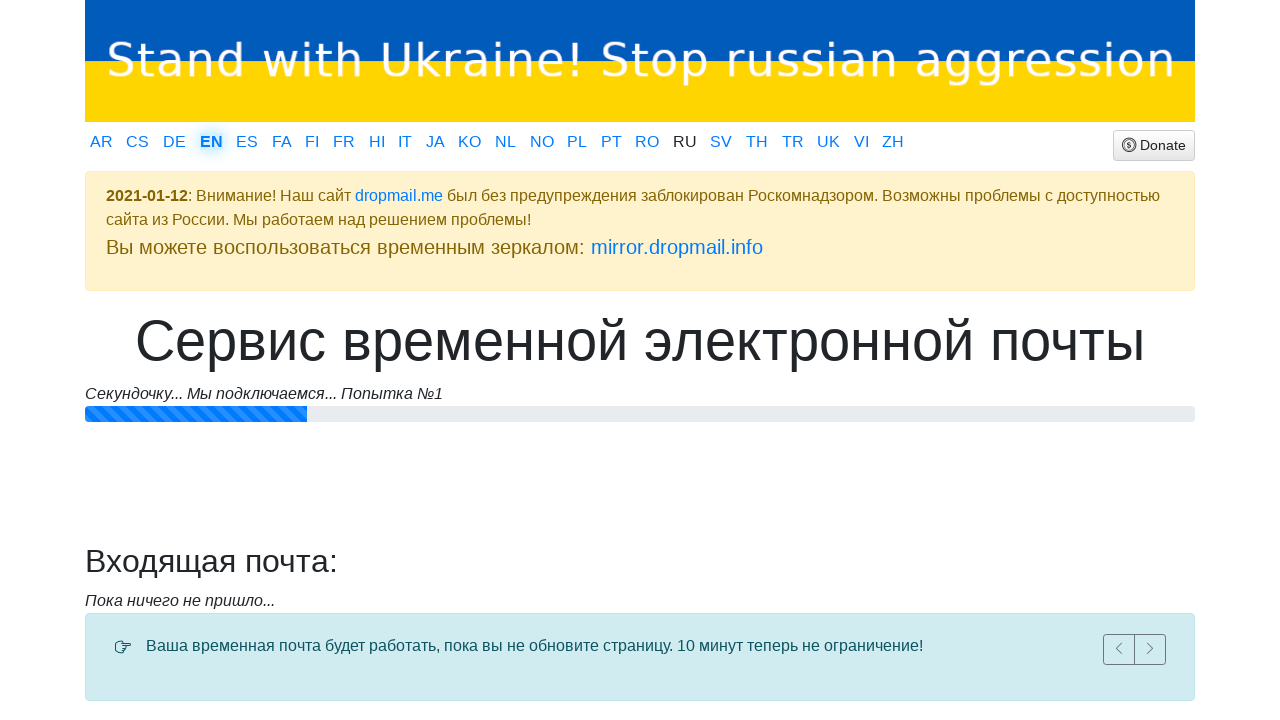

Waited 3 seconds for email address to be generated
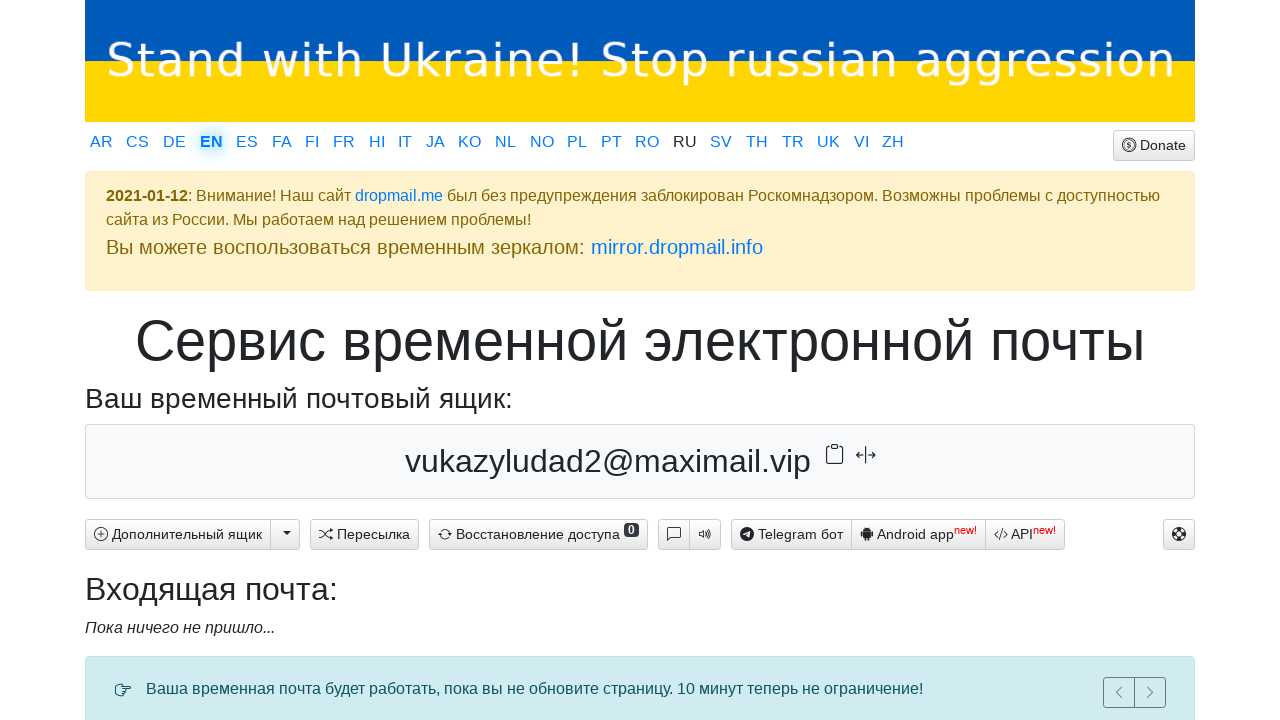

Located the email address element
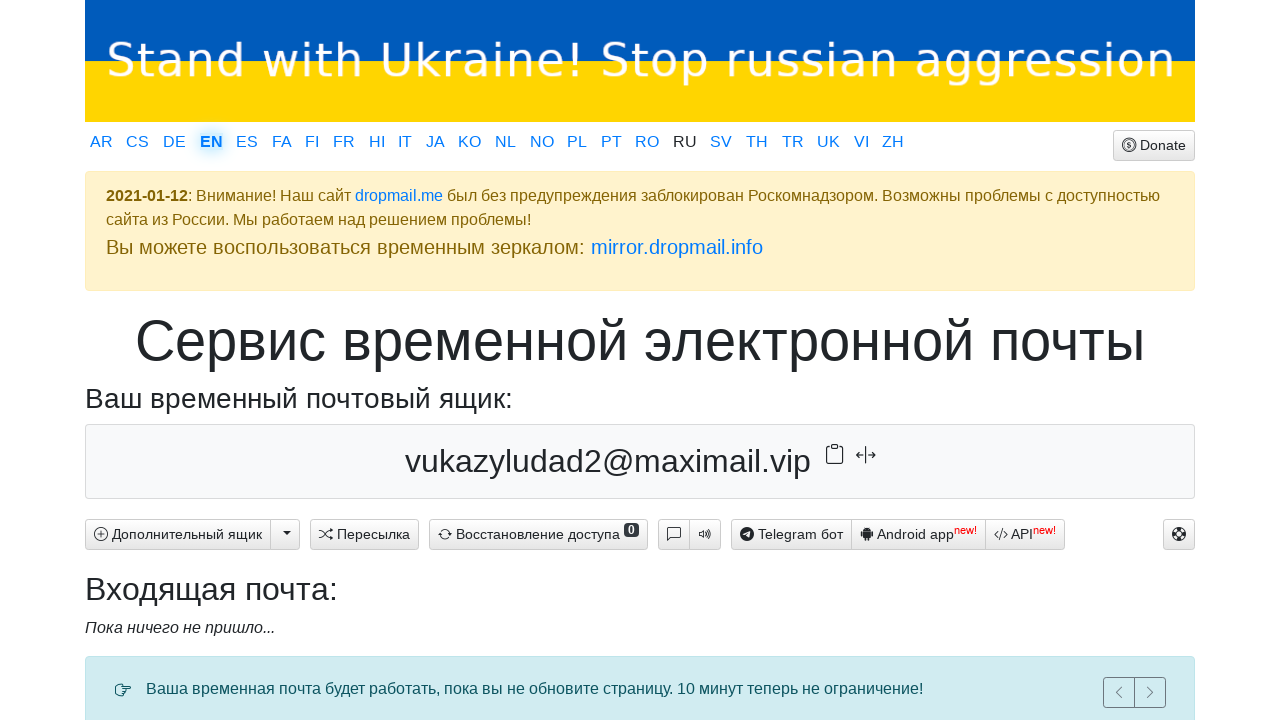

Email address element became visible
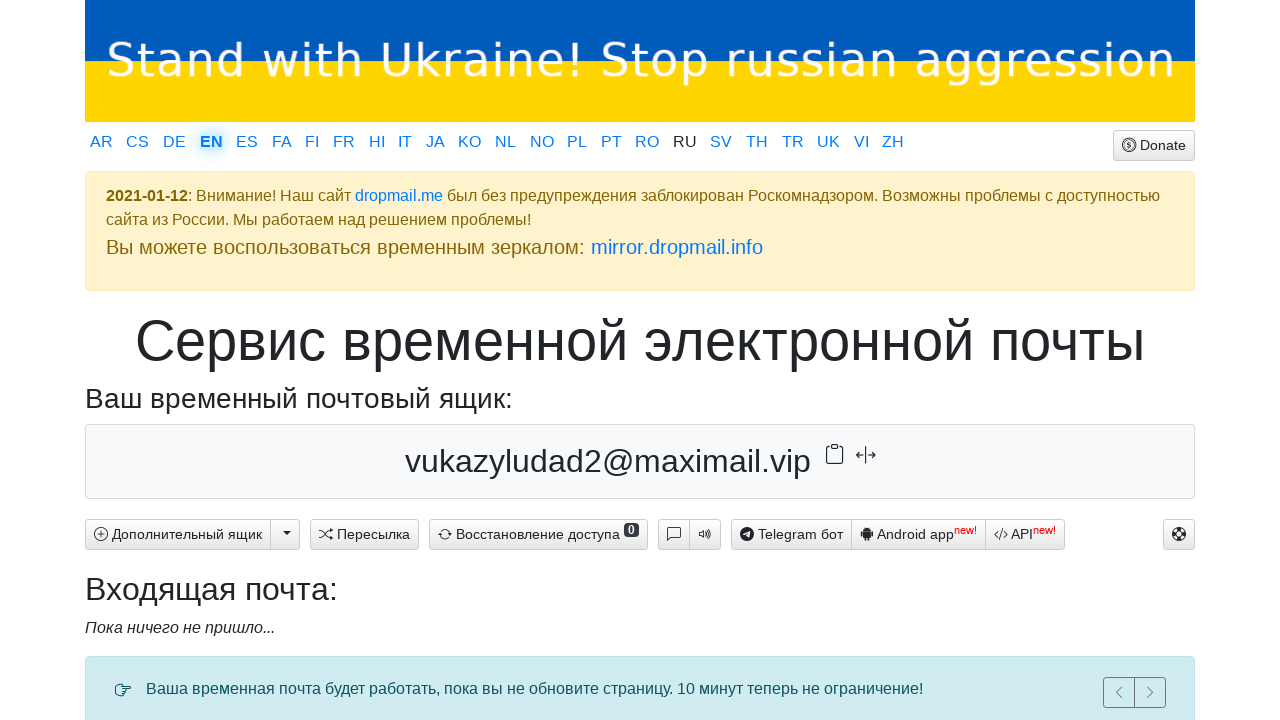

Retrieved email address text content
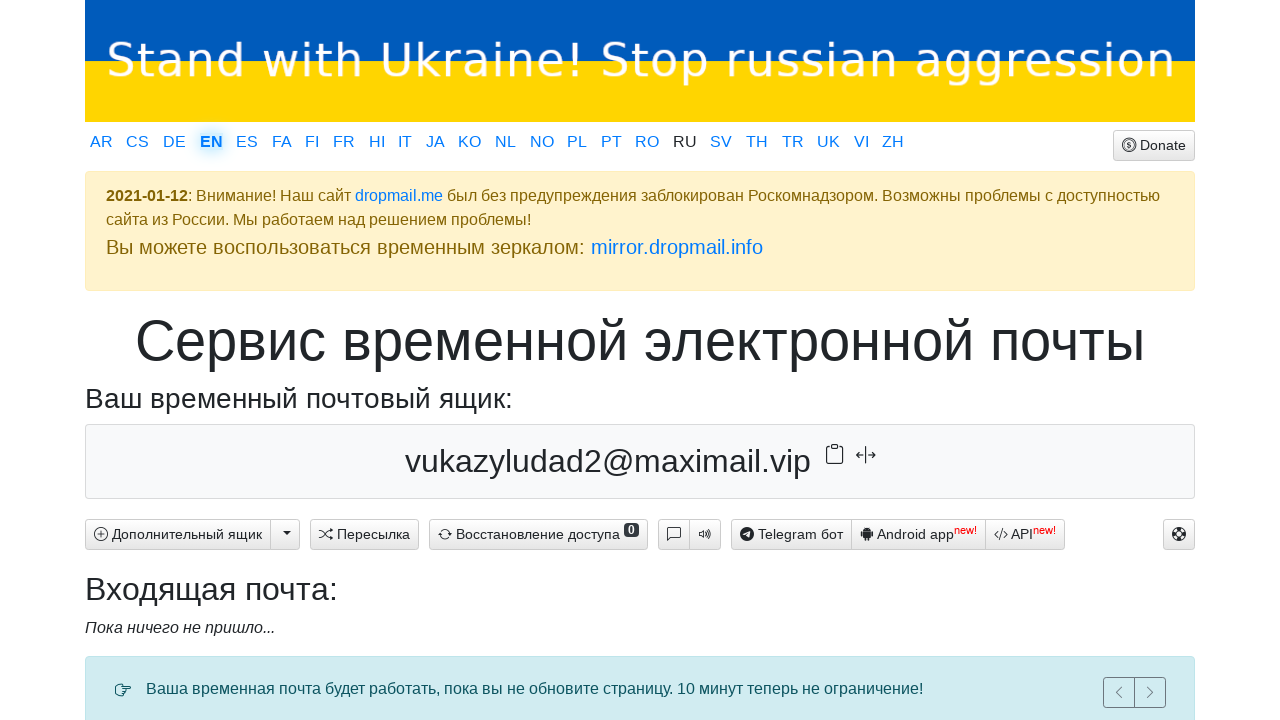

Verified email address is not empty
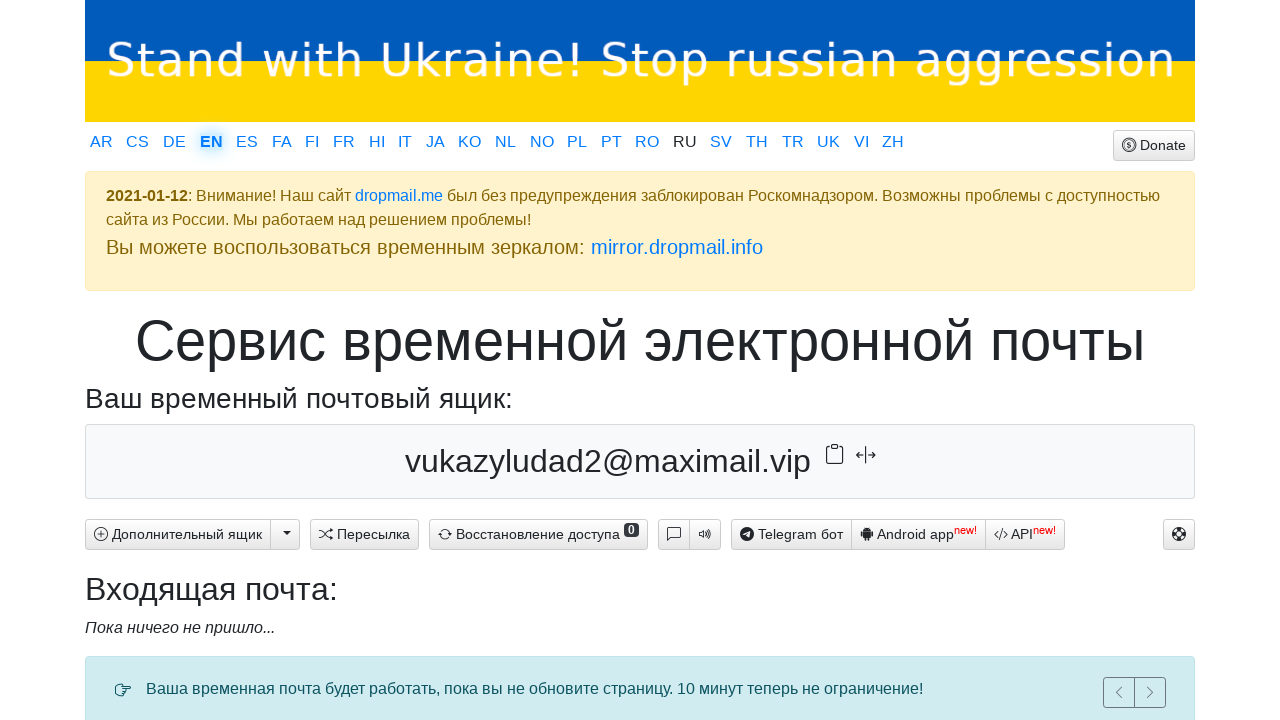

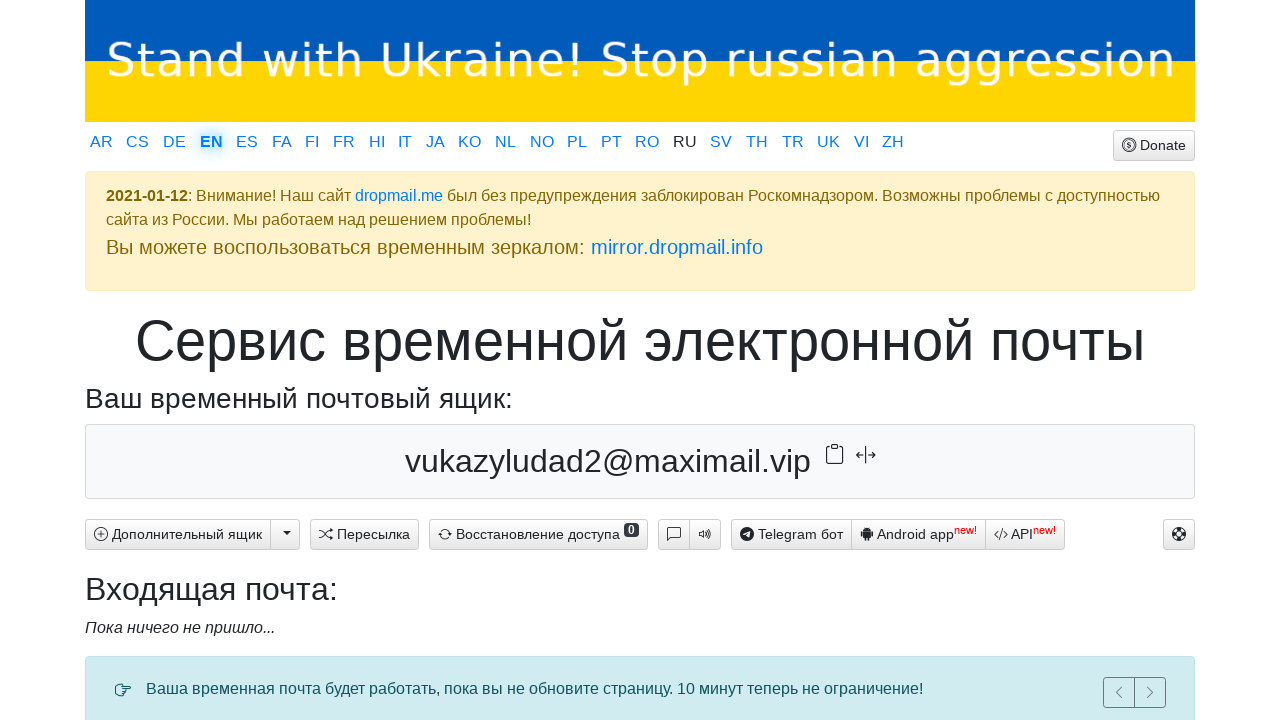